Tests the Certificate of Deposit calculator on CIT Bank's website by entering initial deposit amount, term length, APR, and compounding frequency, then verifying the calculation runs successfully.

Starting URL: https://www.cit.com/cit-bank/resources/calculators/certificate-of-deposit-calculator/

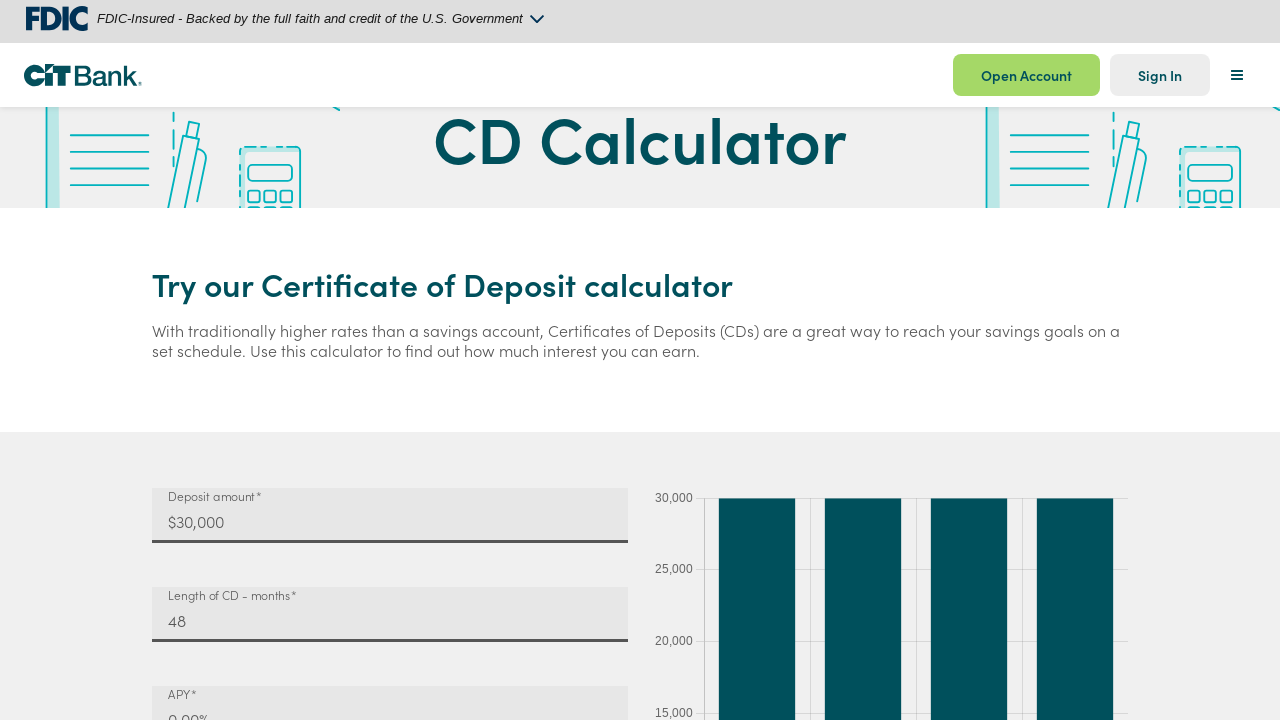

Calculator form loaded - initial deposit input field is ready
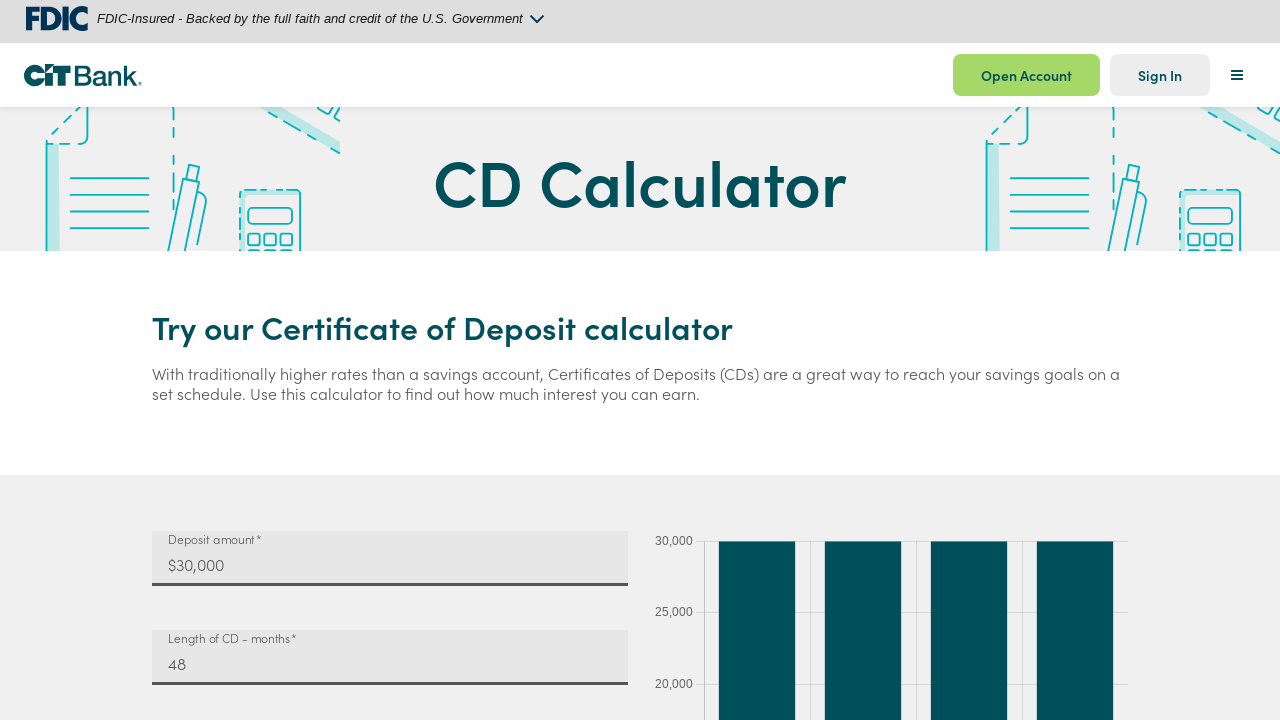

Cleared initial deposit input field on input#mat-input-0
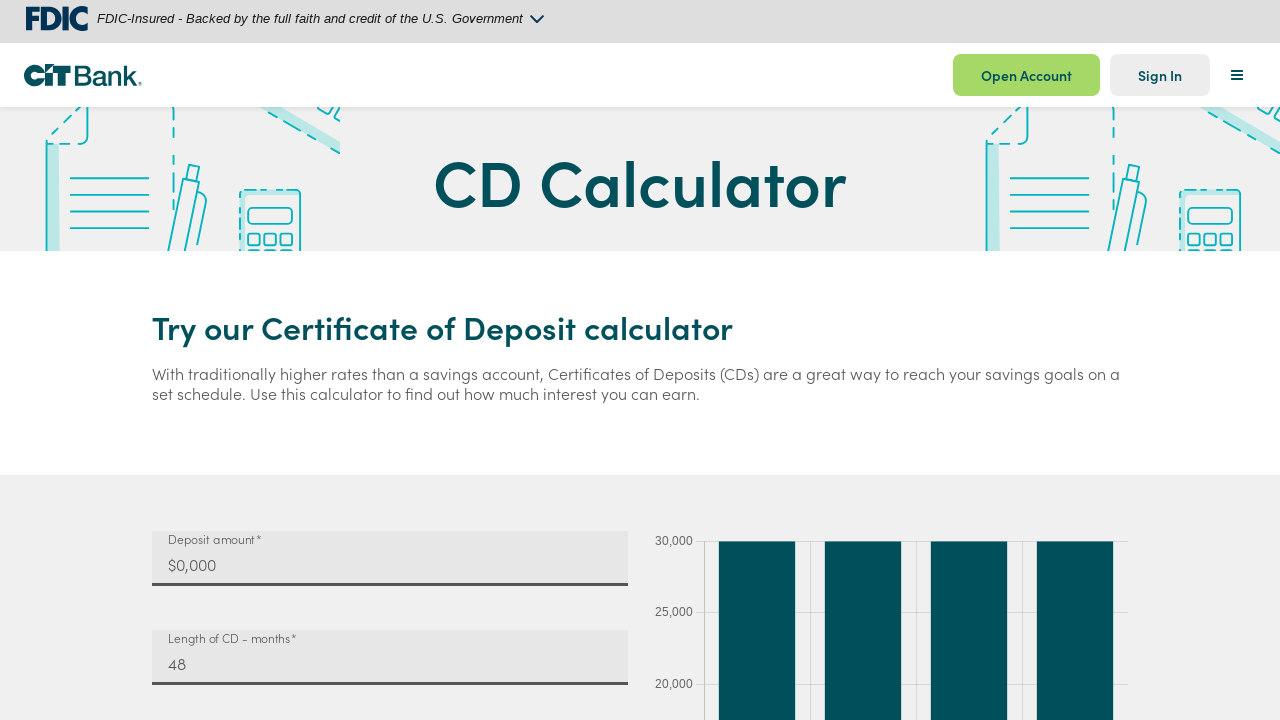

Filled initial deposit amount with $10,000 on input#mat-input-0
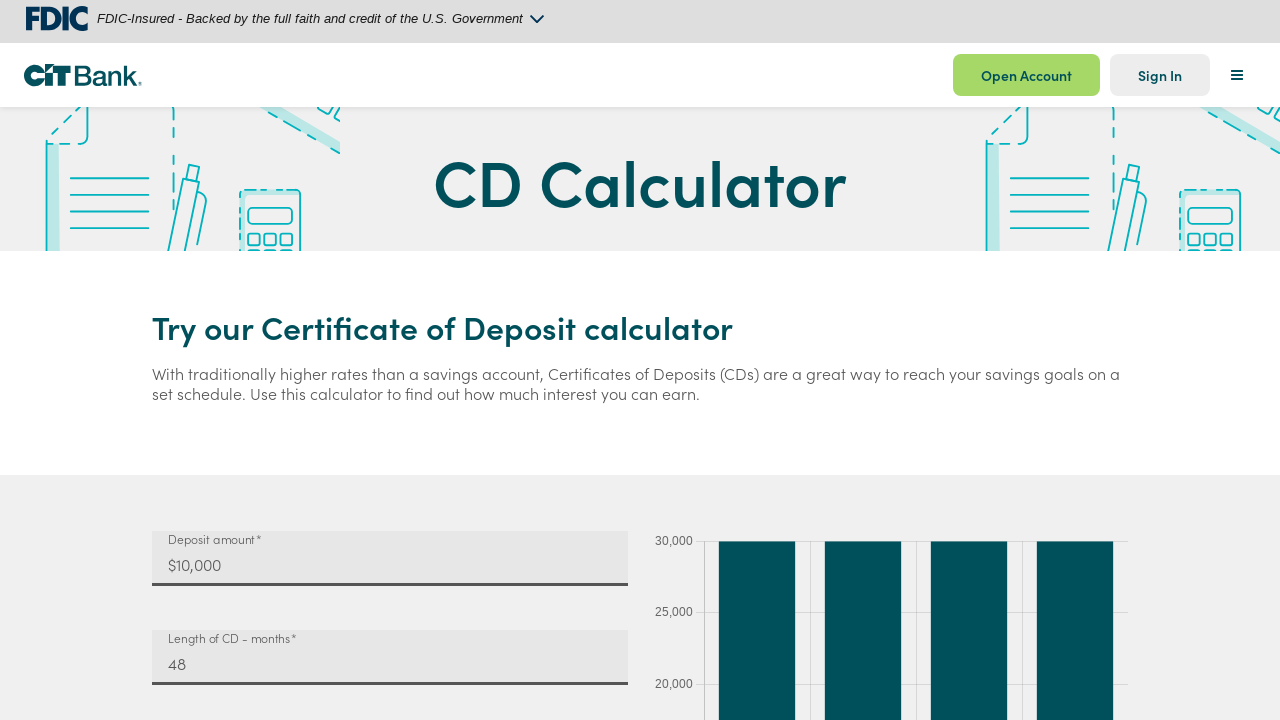

Cleared term length input field on input#mat-input-1
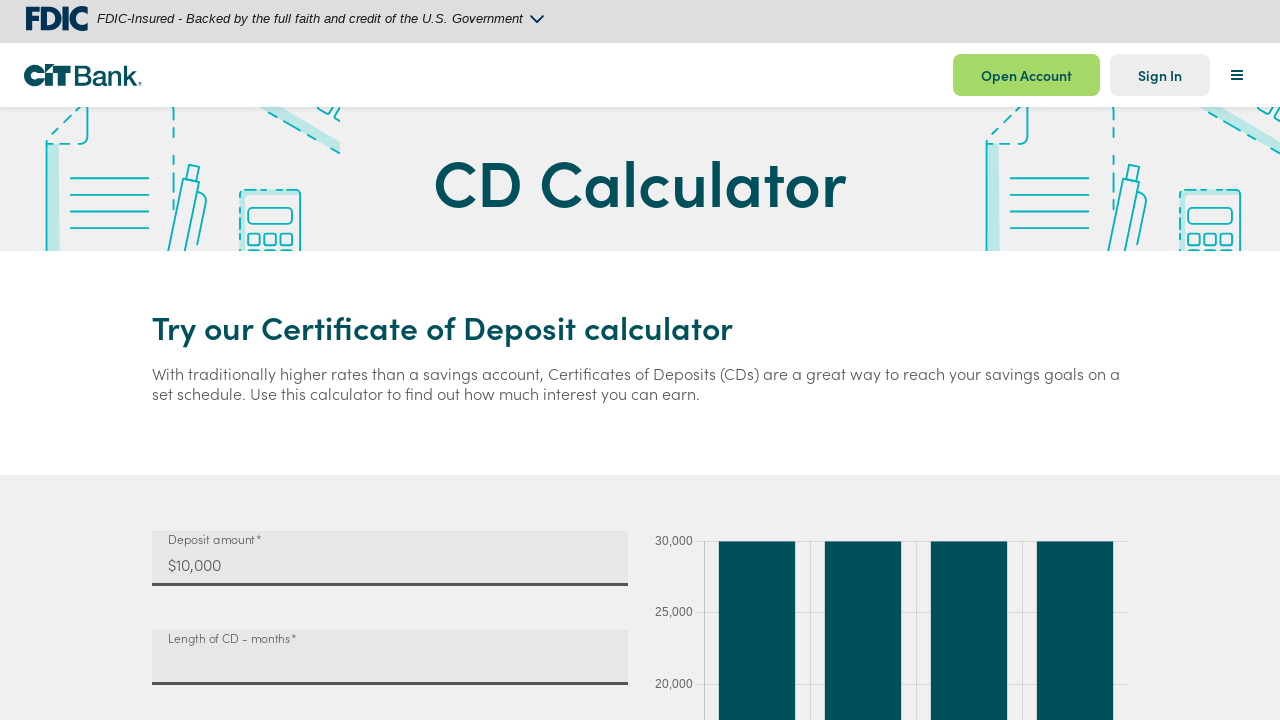

Filled term length with 12 months on input#mat-input-1
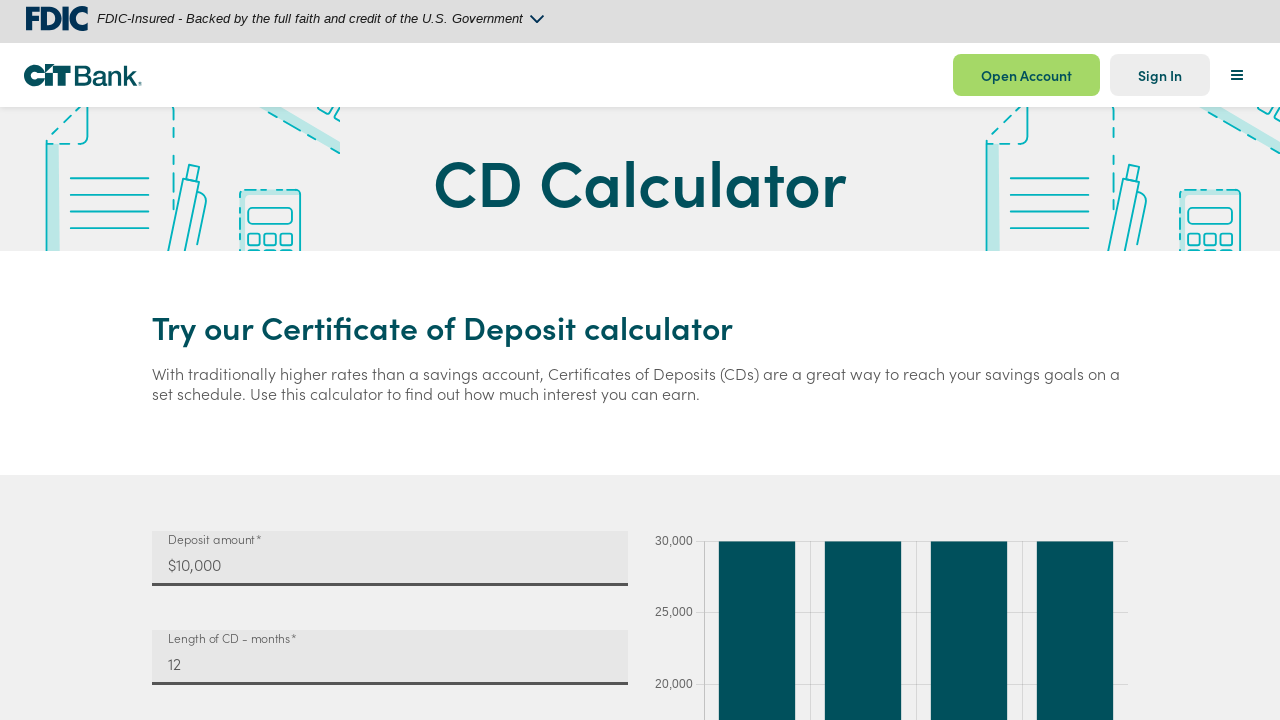

Cleared APR input field on input#mat-input-2
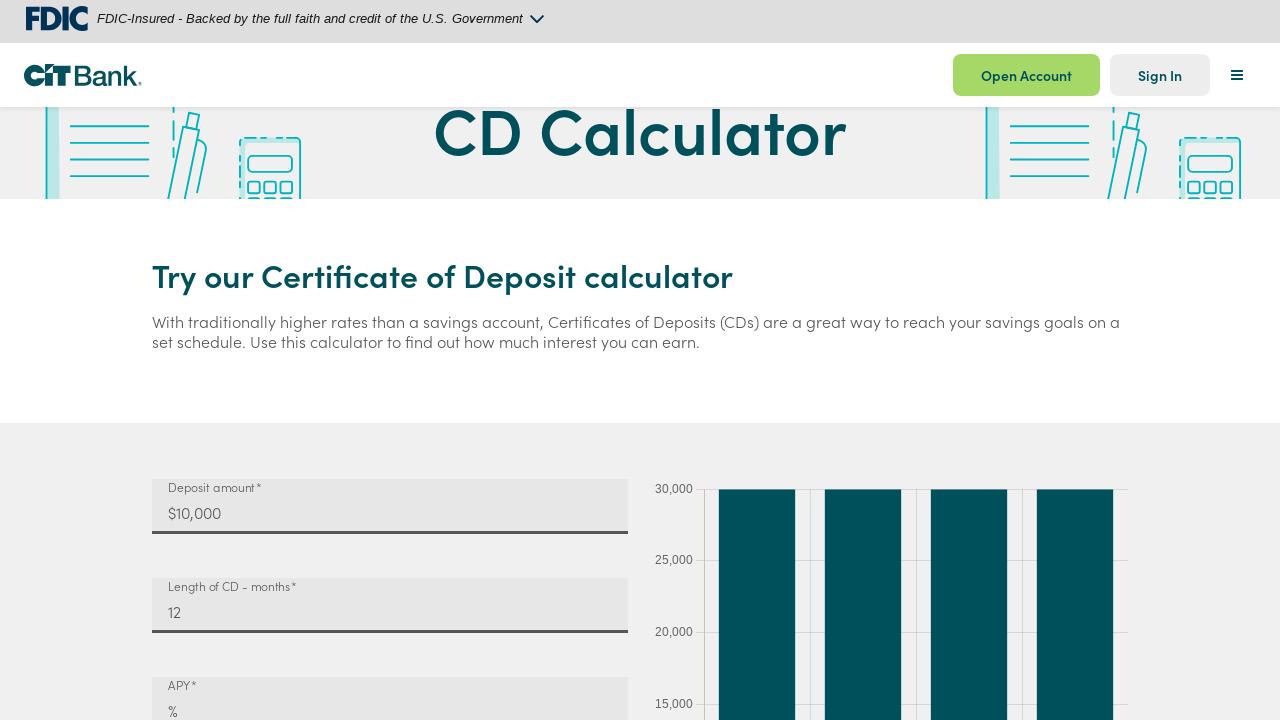

Filled APR with 4.5% on input#mat-input-2
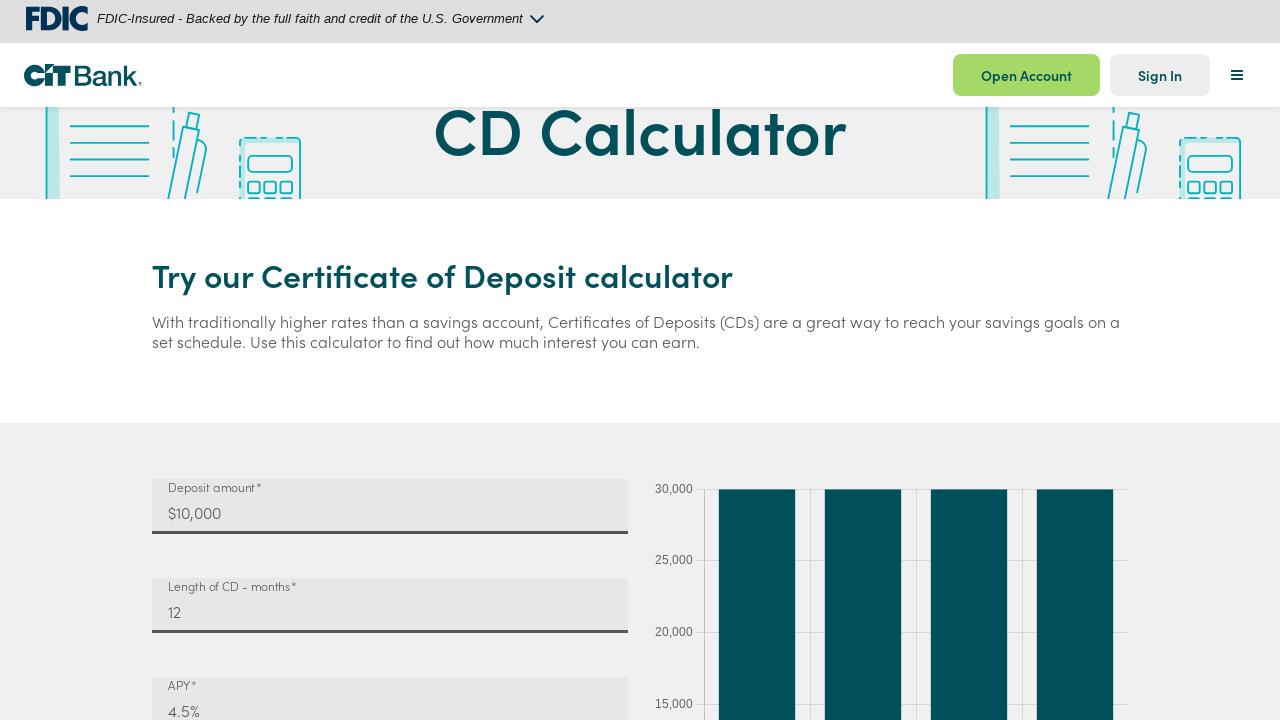

Clicked compounding frequency dropdown at (390, 360) on mat-select#mat-select-0
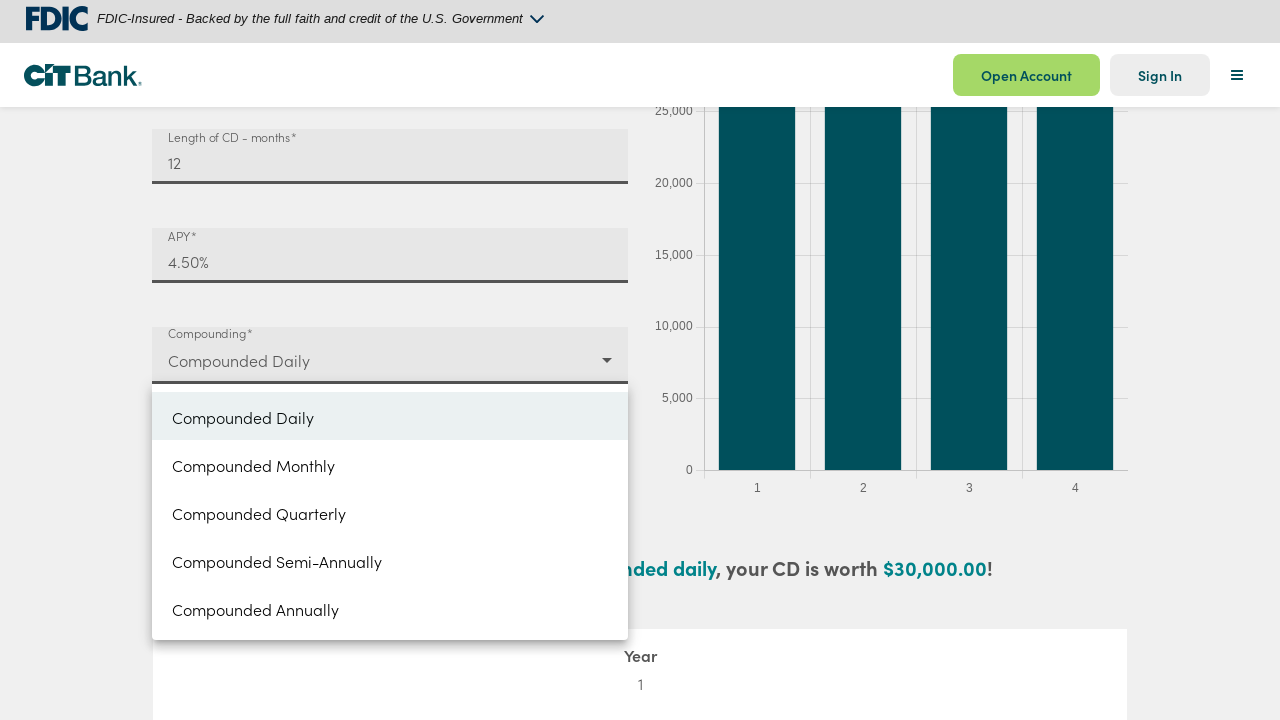

Compounding frequency dropdown options loaded
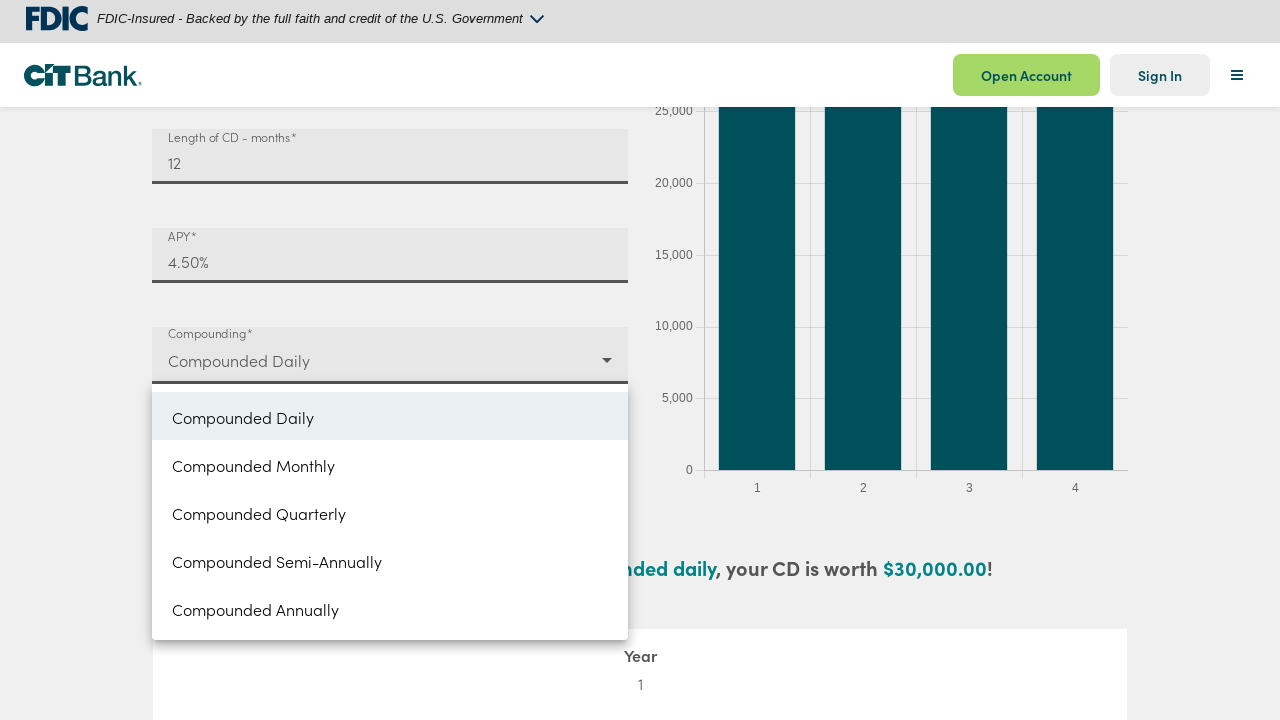

Selected 'Monthly' compounding frequency at (390, 464) on mat-option:has-text('Monthly')
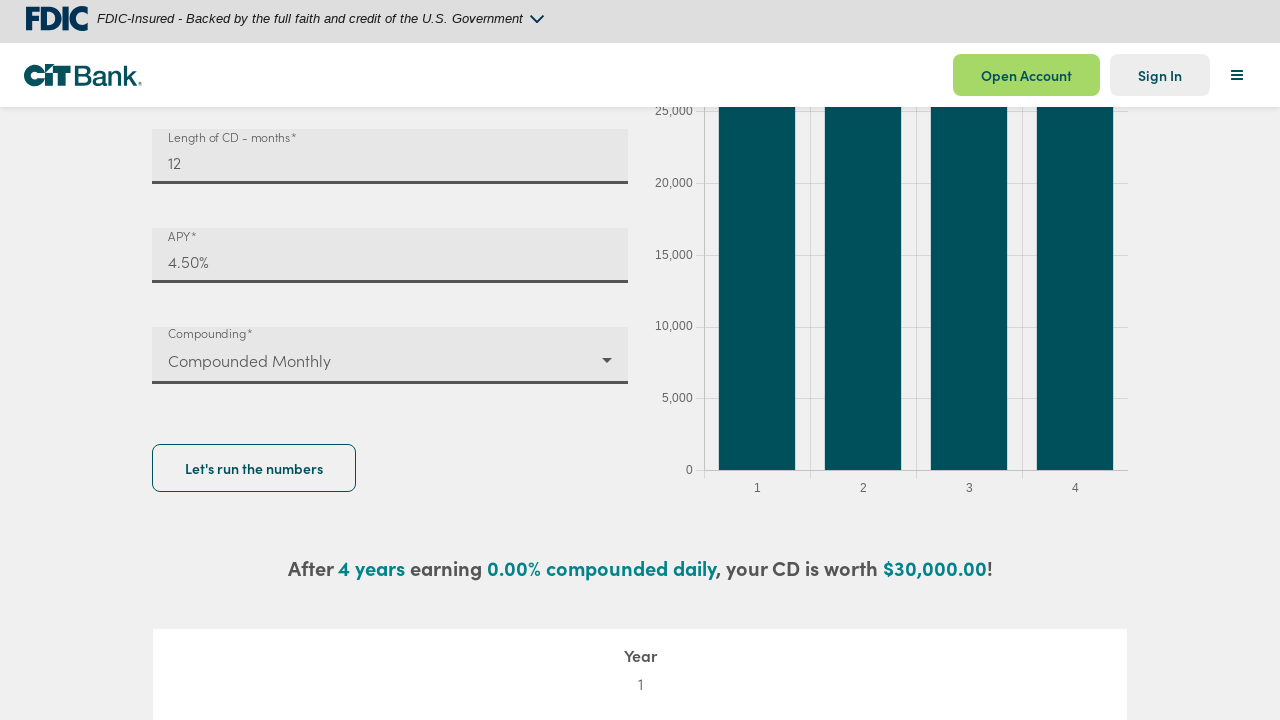

Clicked the calculate button at (254, 468) on button#CIT-chart-submit
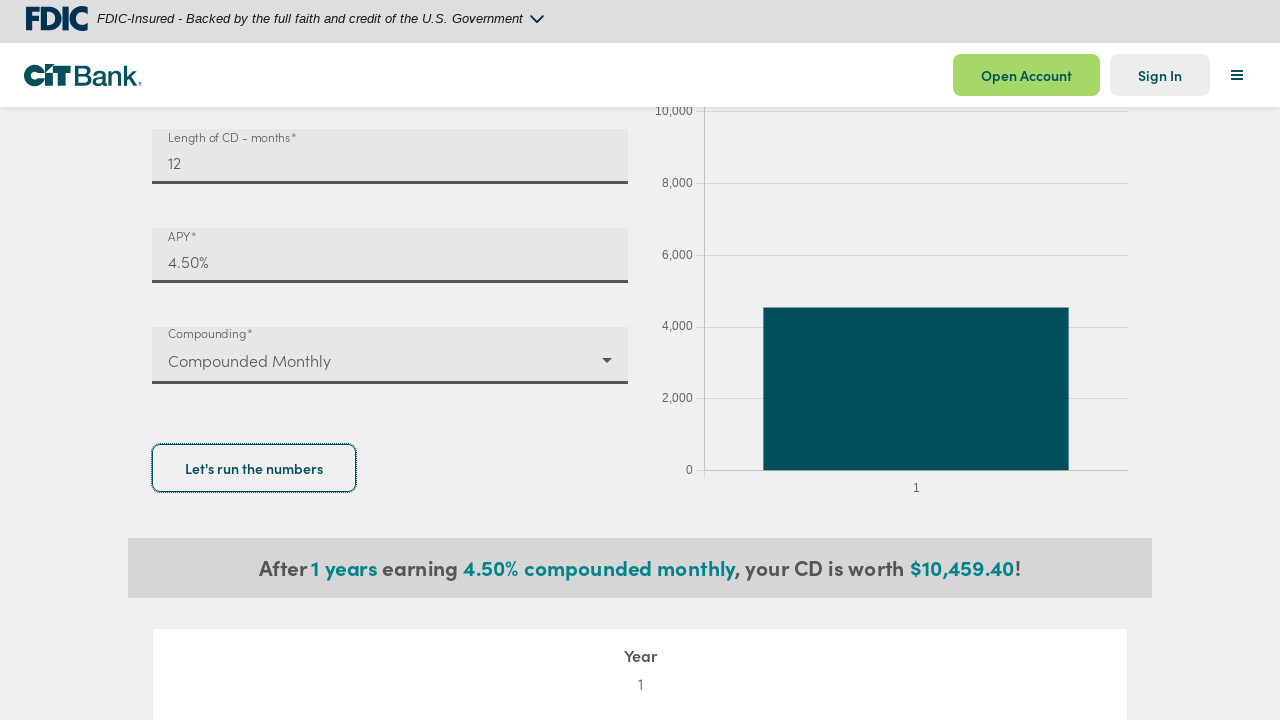

CD calculation completed and result is displayed
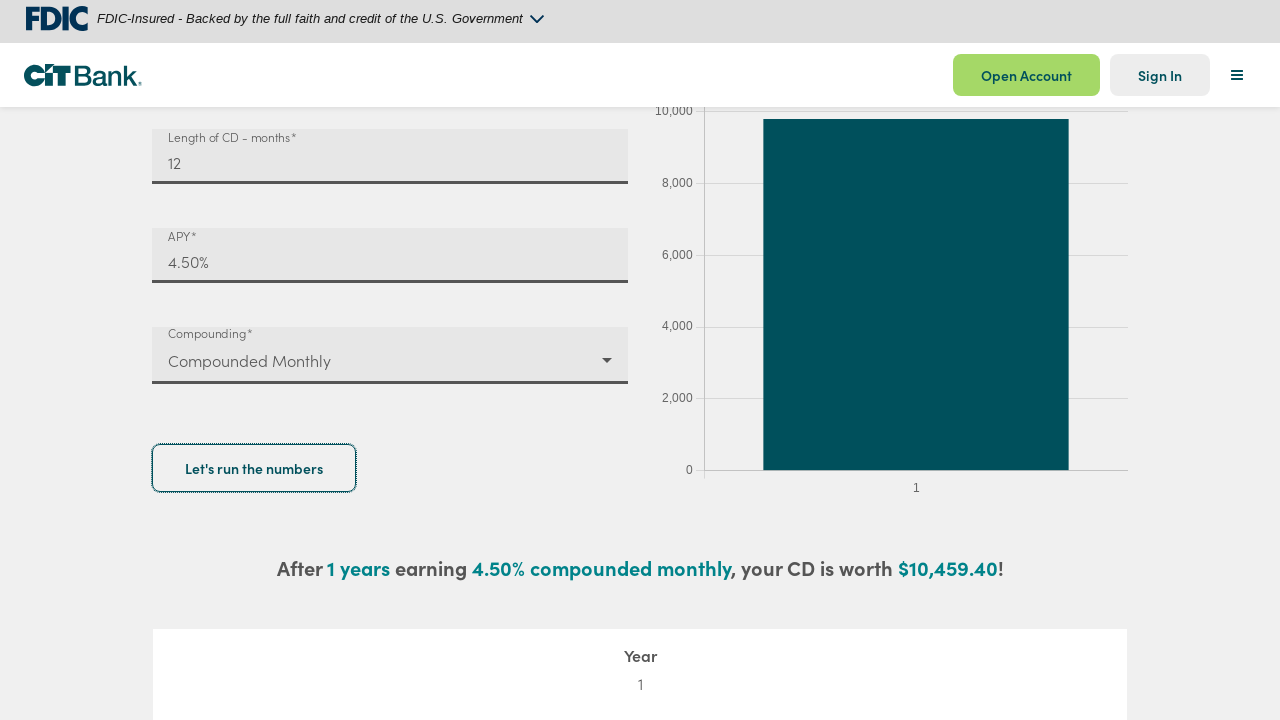

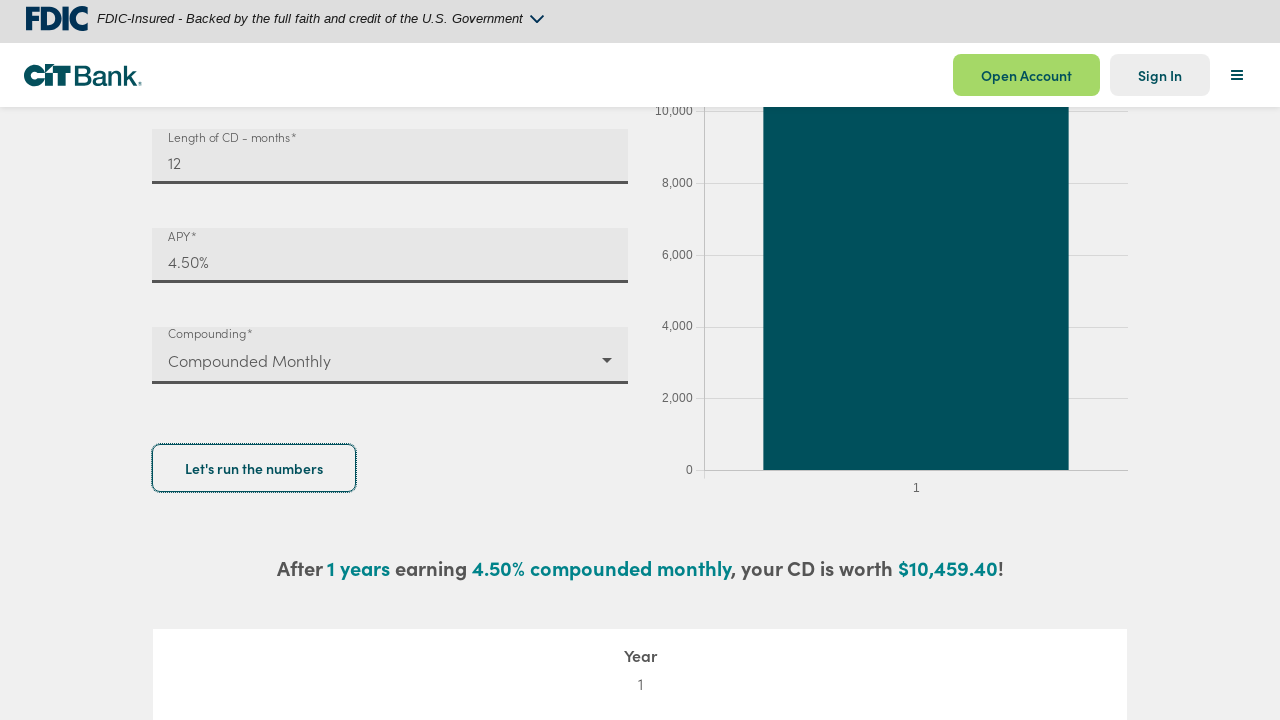